Tests explicit waiting for an element to become visible before typing into it

Starting URL: https://www.selenium.dev/selenium/web/dynamic.html

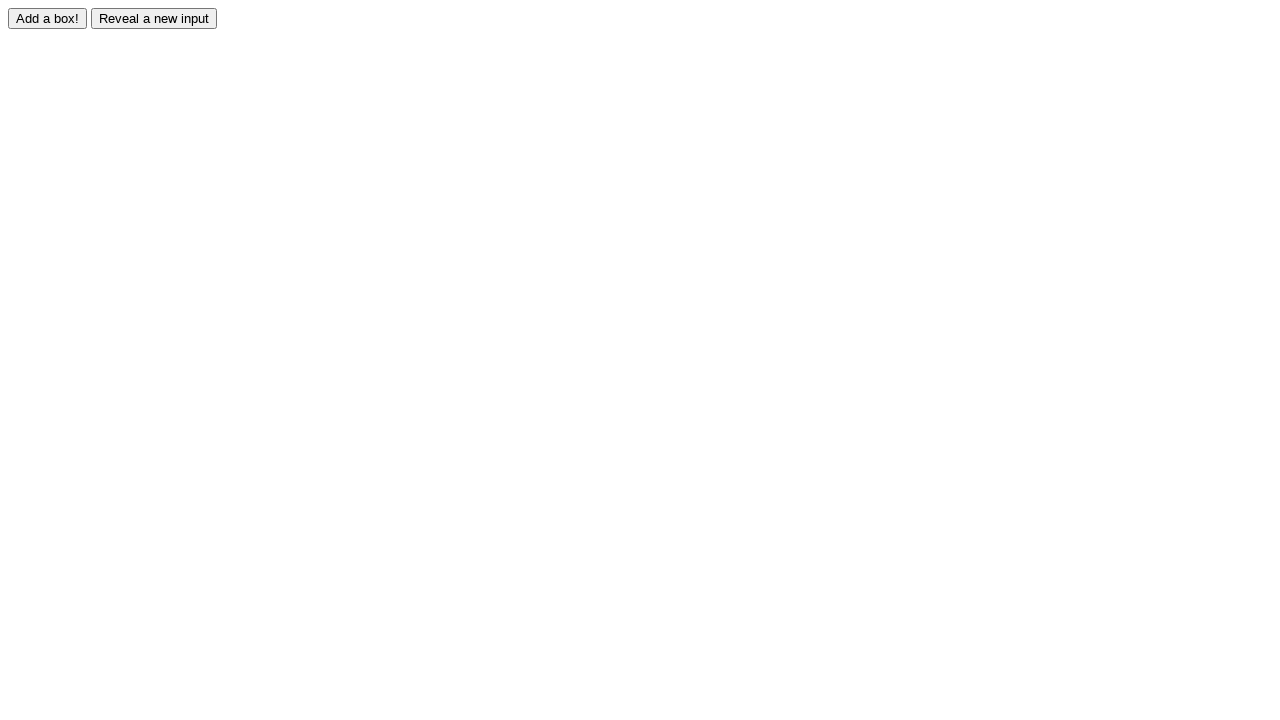

Clicked reveal button to make hidden input visible at (154, 18) on #reveal
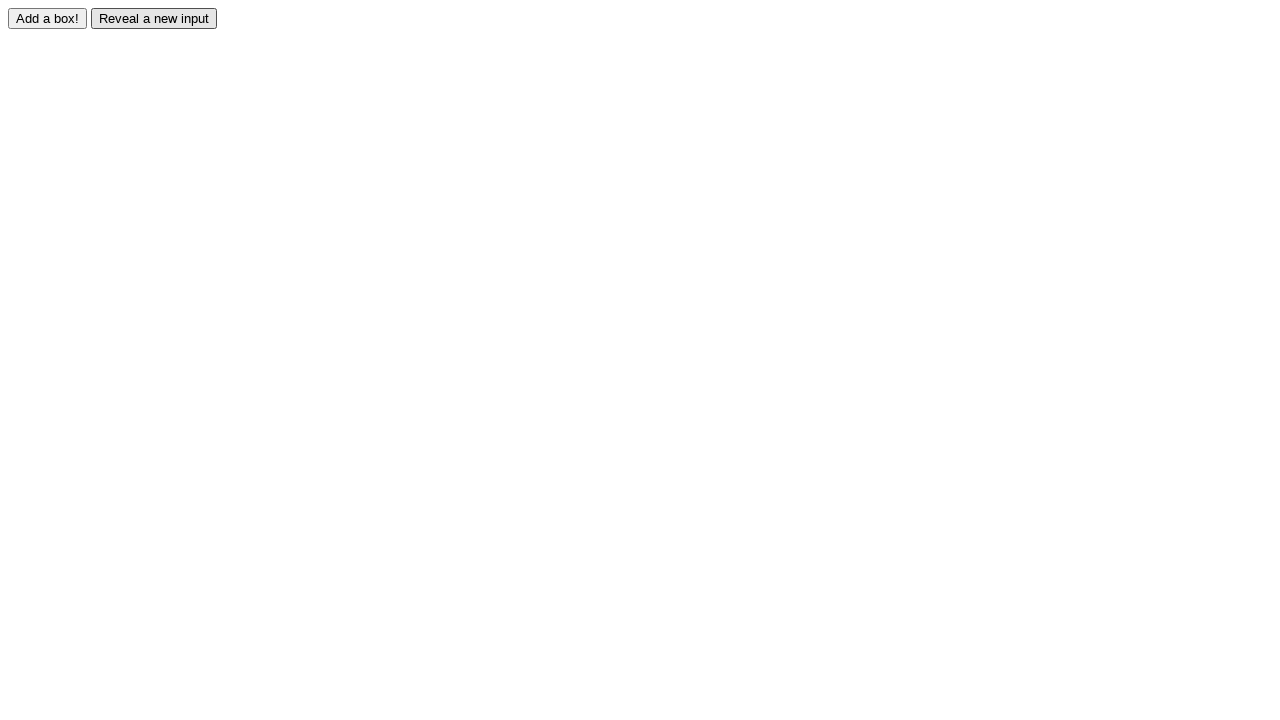

Waited for revealed input element to become visible
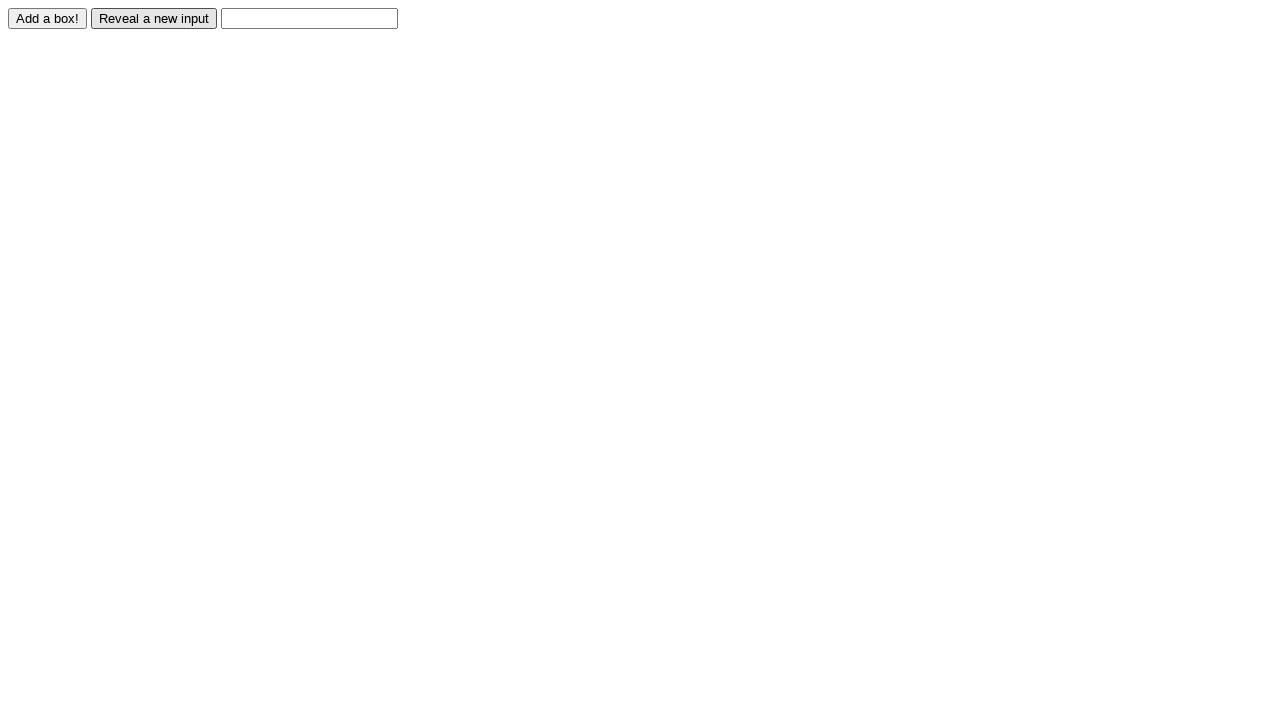

Typed 'Displayed' into the revealed input field on #revealed
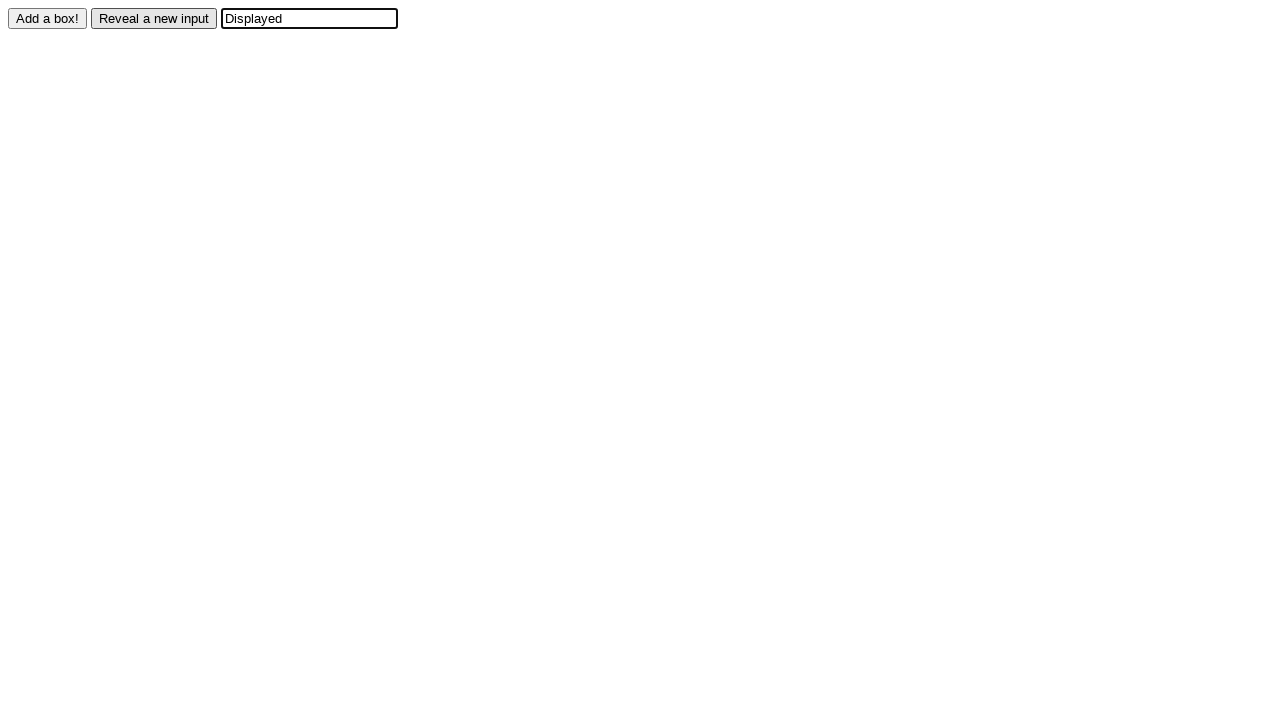

Located the revealed input element
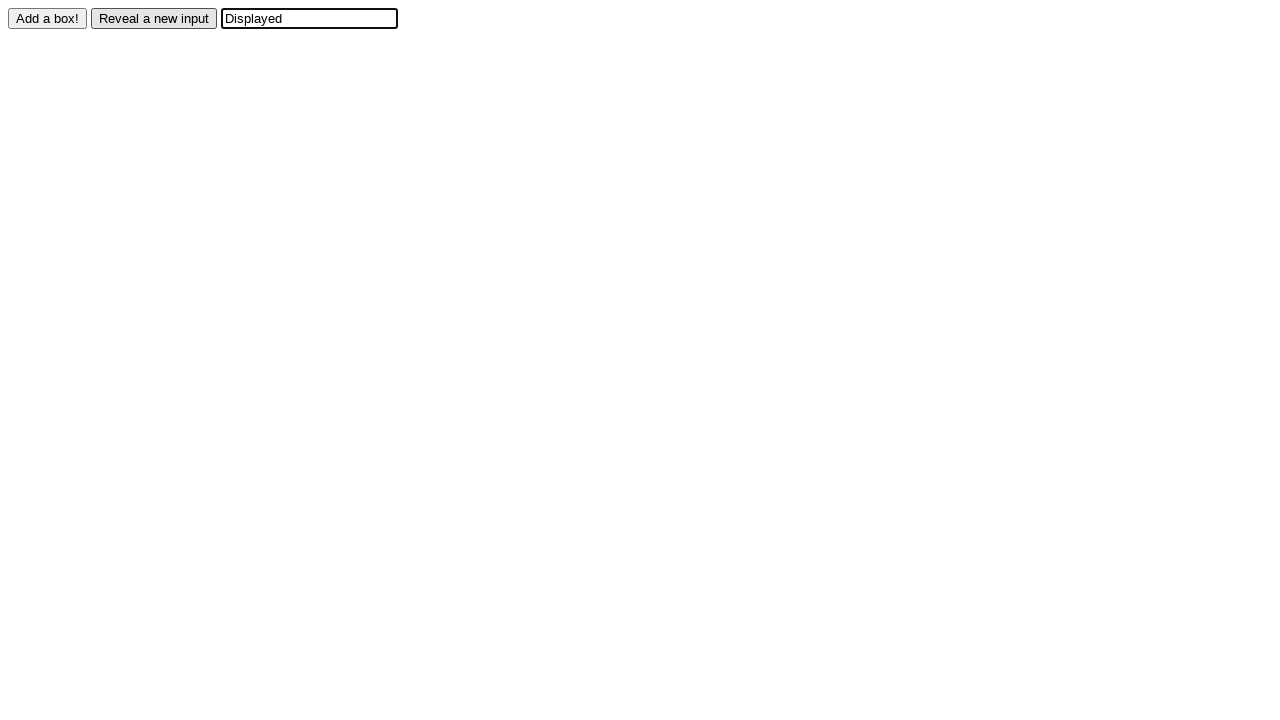

Verified that revealed input value equals 'Displayed'
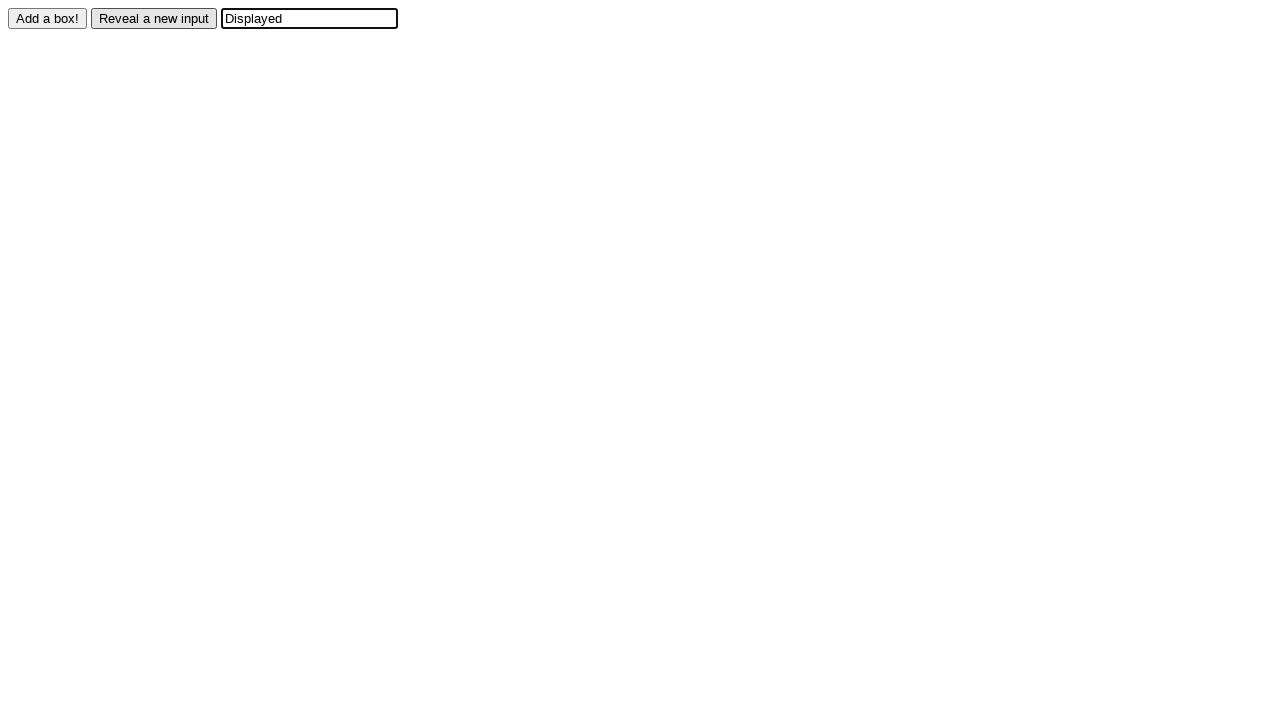

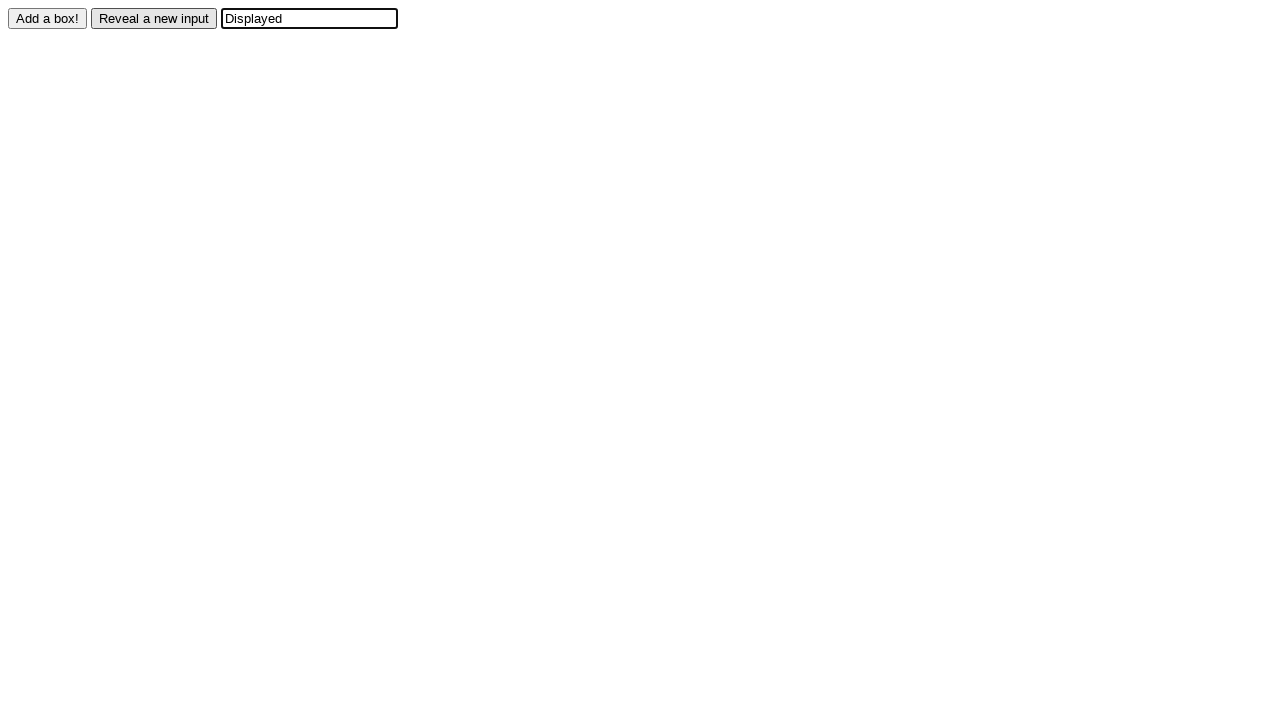